Tests un-marking items as complete by unchecking their toggle boxes

Starting URL: https://demo.playwright.dev/todomvc

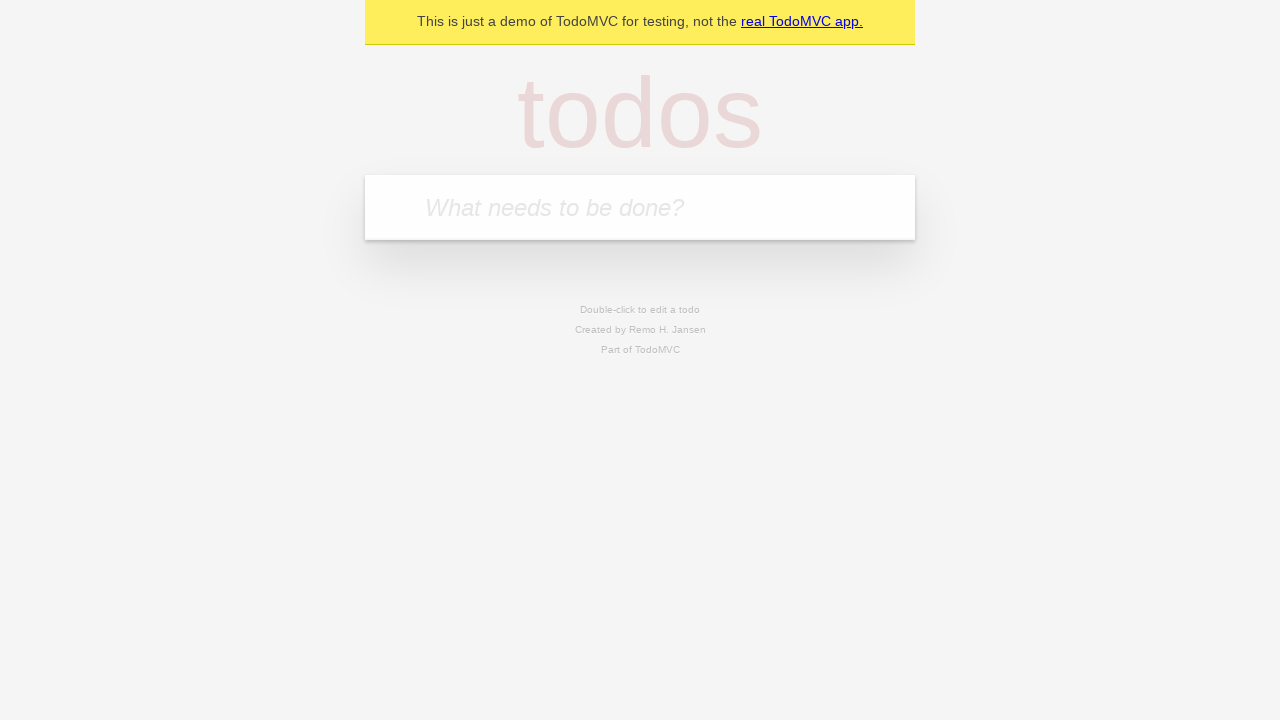

Filled new todo input with 'buy some cheese' on .new-todo
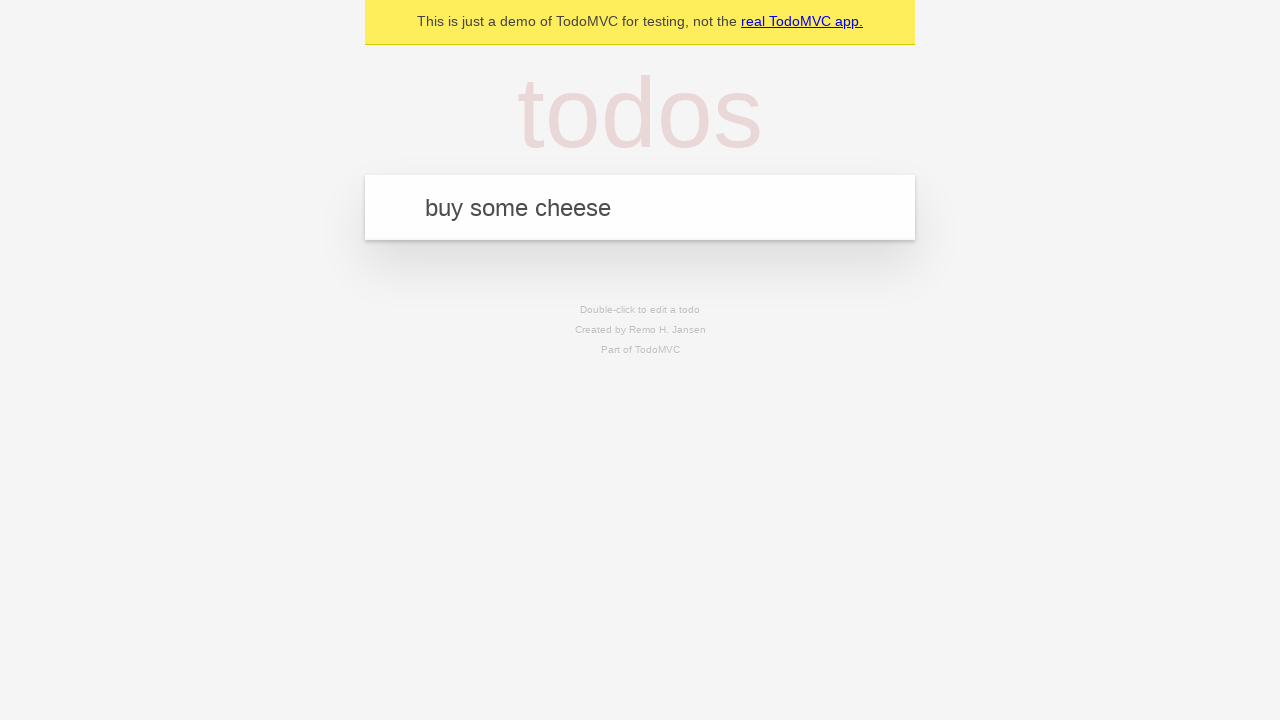

Pressed Enter to create first todo item on .new-todo
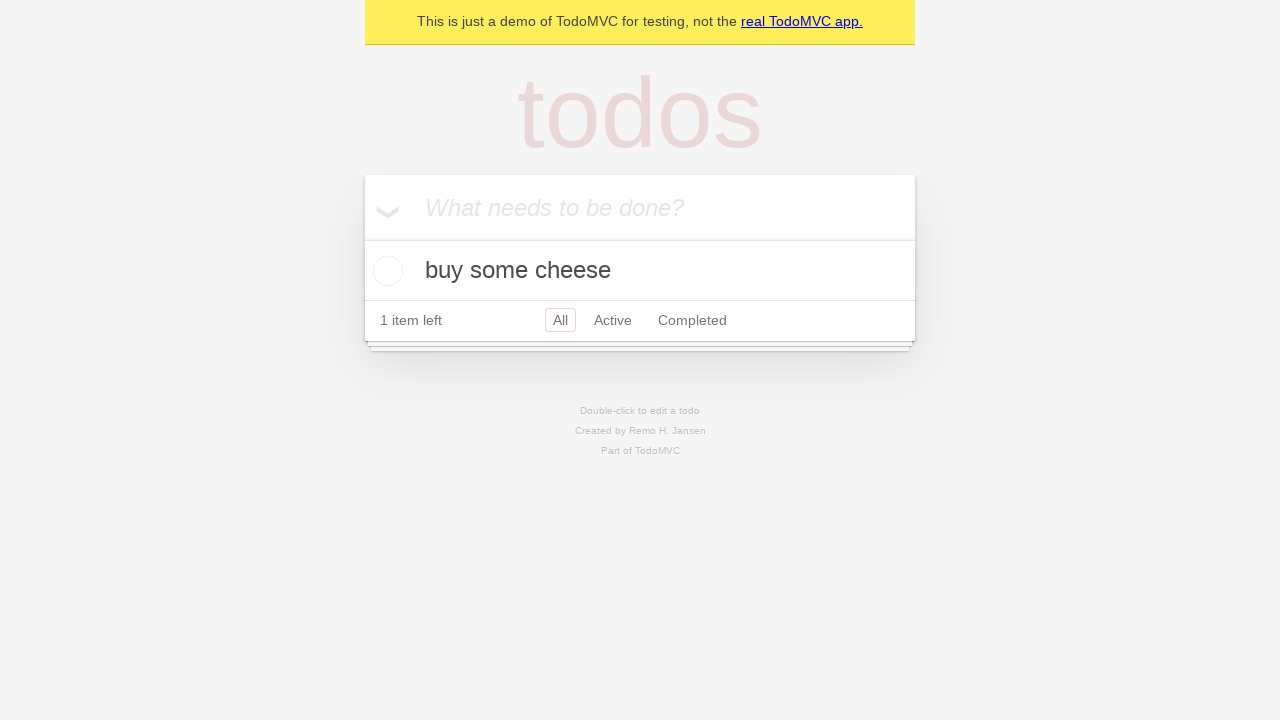

Filled new todo input with 'feed the cat' on .new-todo
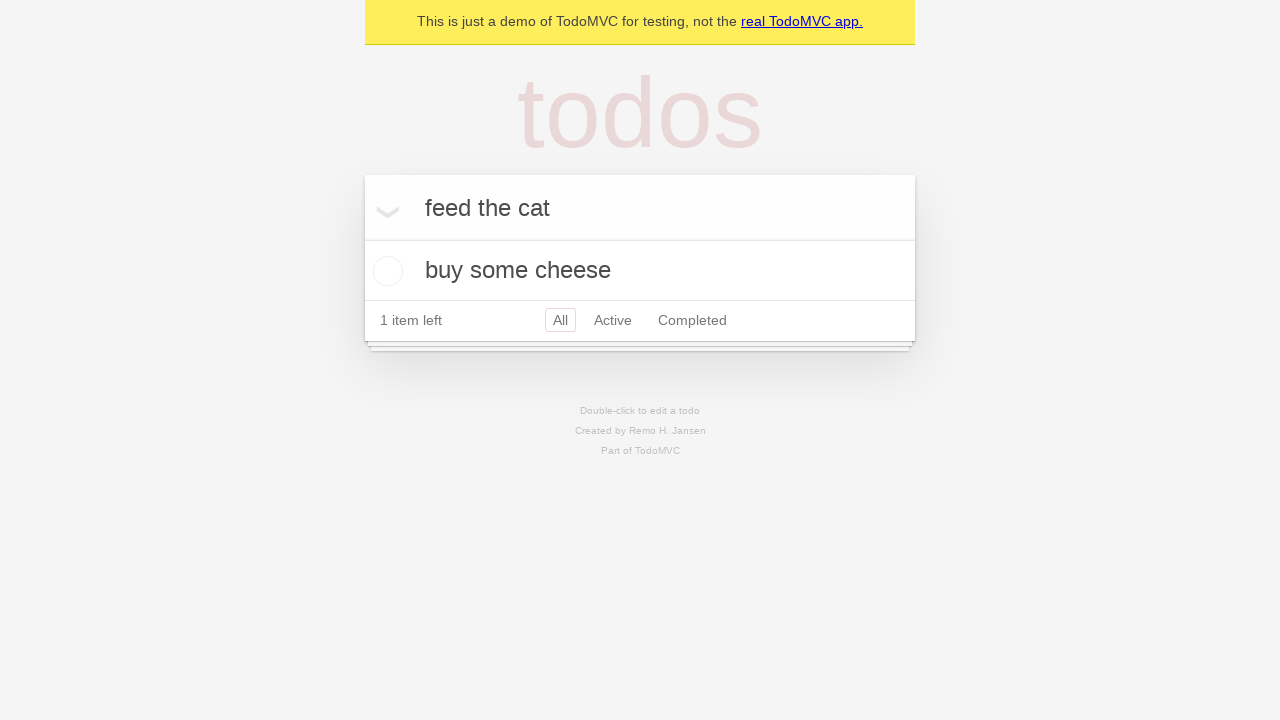

Pressed Enter to create second todo item on .new-todo
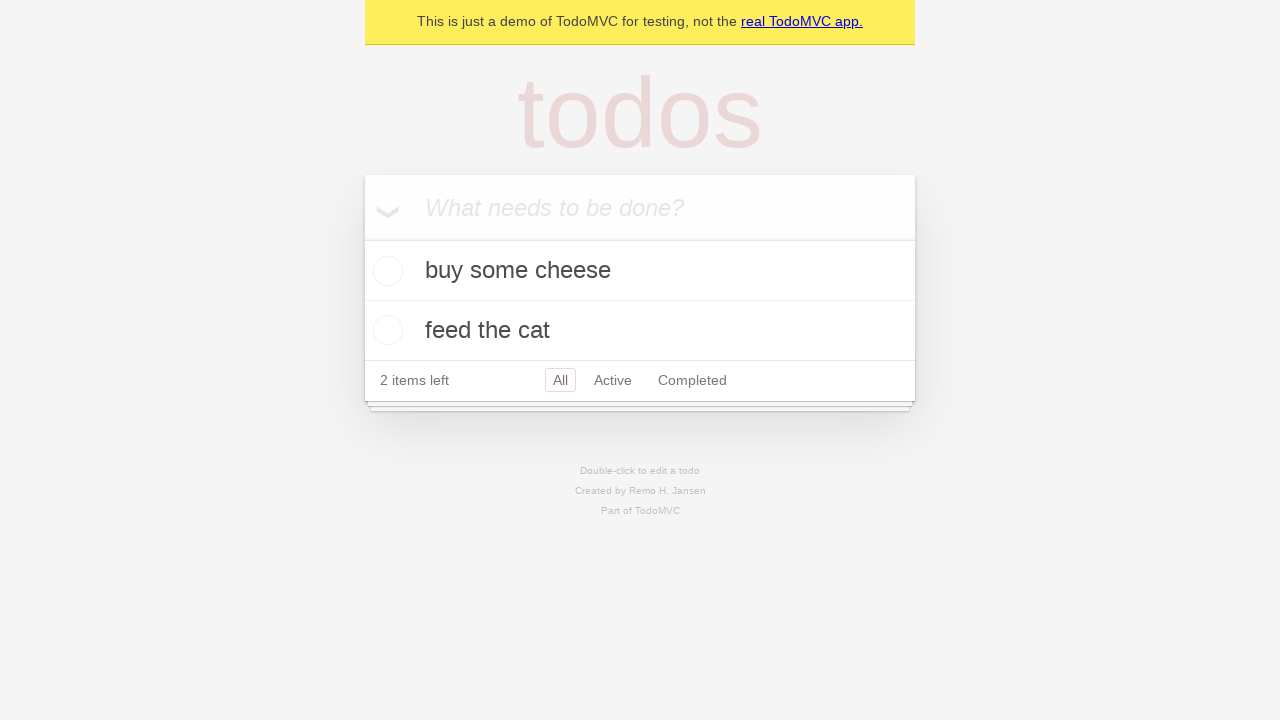

Checked toggle box to mark first todo as complete at (385, 271) on .todo-list li >> nth=0 >> .toggle
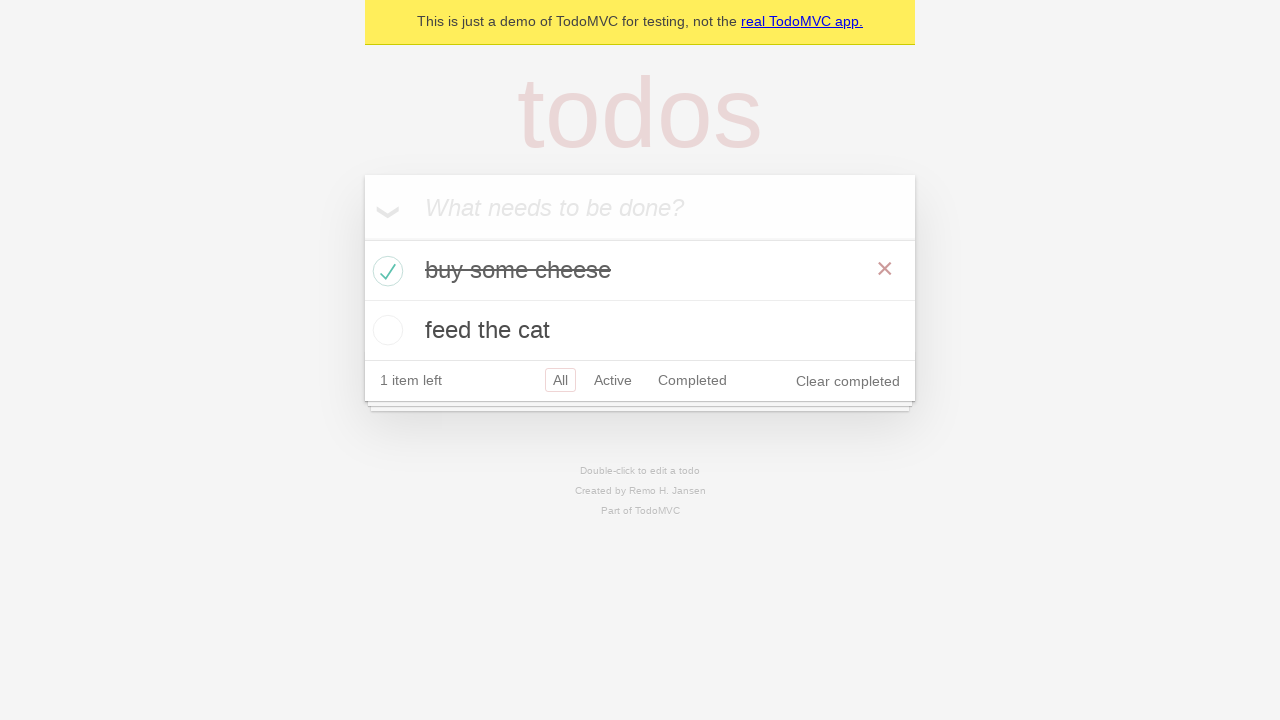

Unchecked toggle box to un-mark first todo as complete at (385, 271) on .todo-list li >> nth=0 >> .toggle
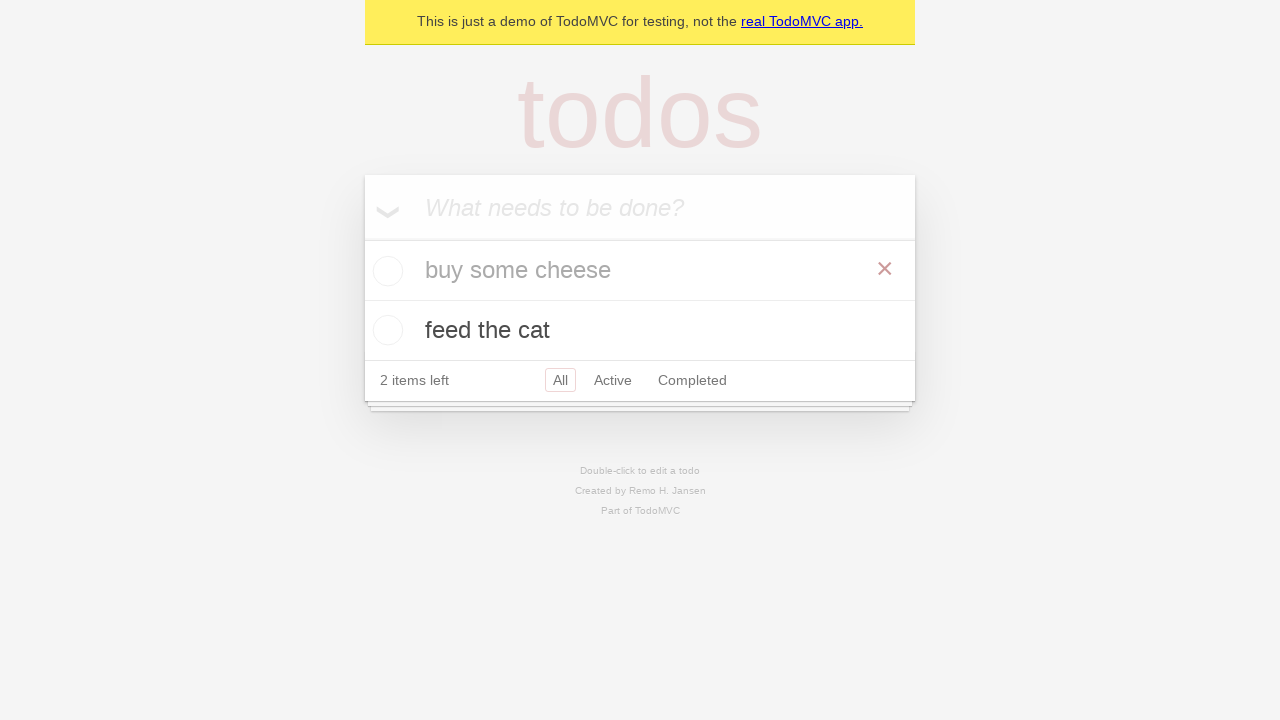

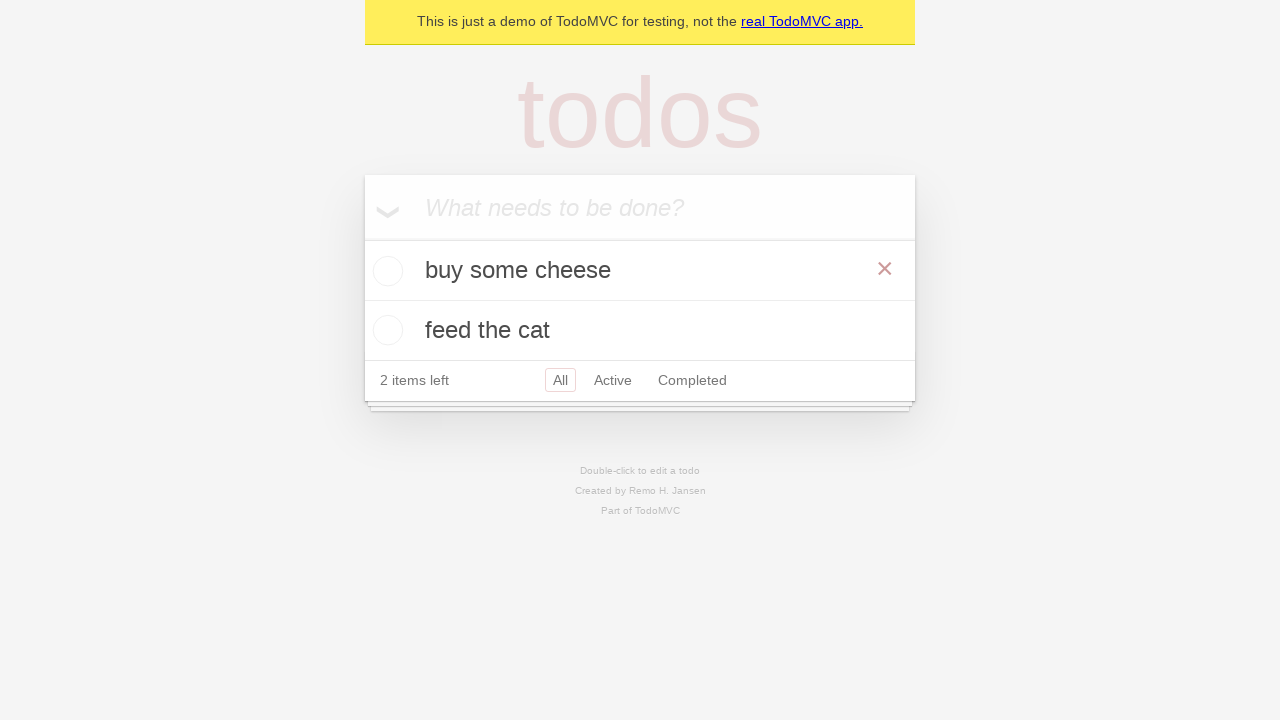